Navigates to Allstate website and clicks on the Careers link, then logs the page title

Starting URL: https://www.allstate.com

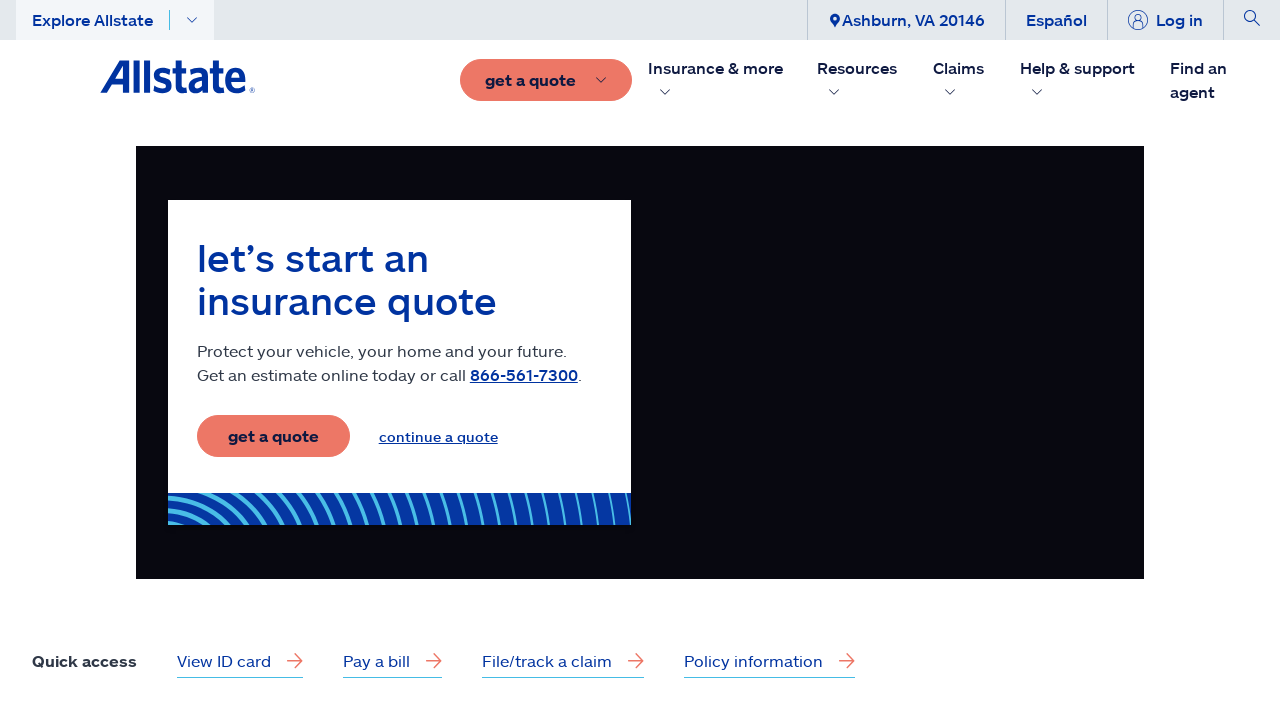

Navigated to https://www.allstate.com
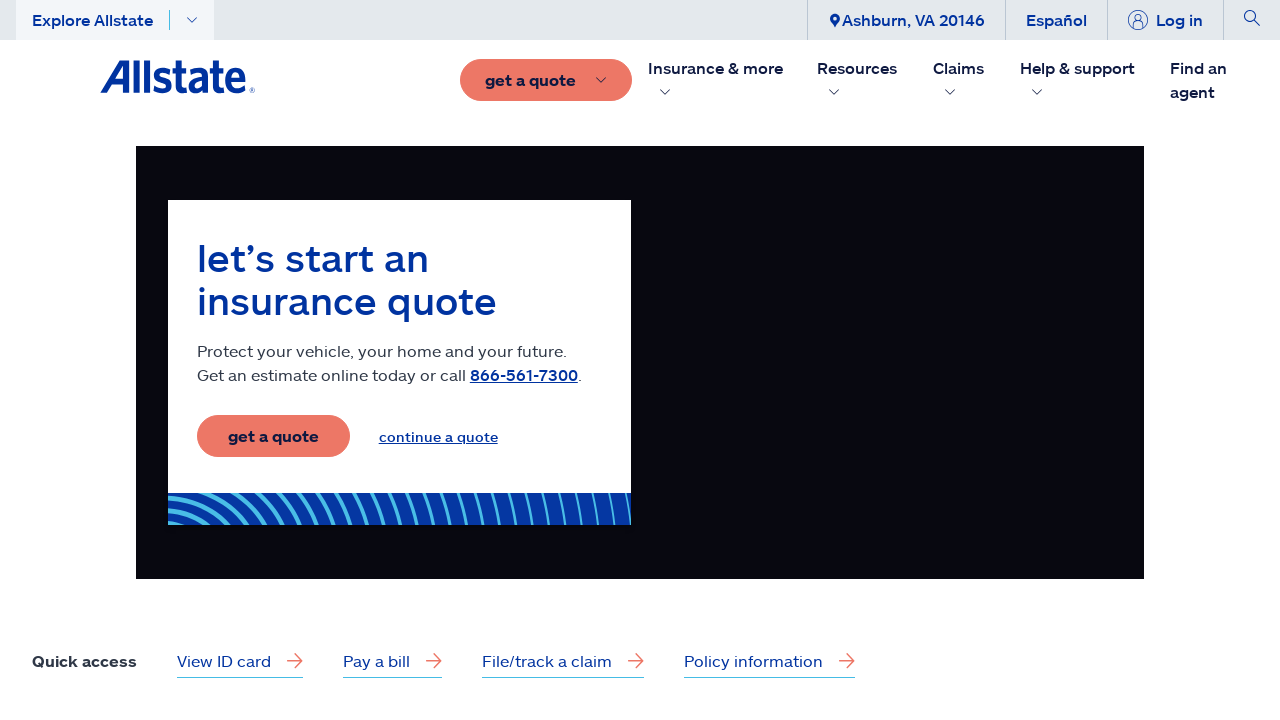

Clicked on the Careers link at (60, 447) on text=Careers
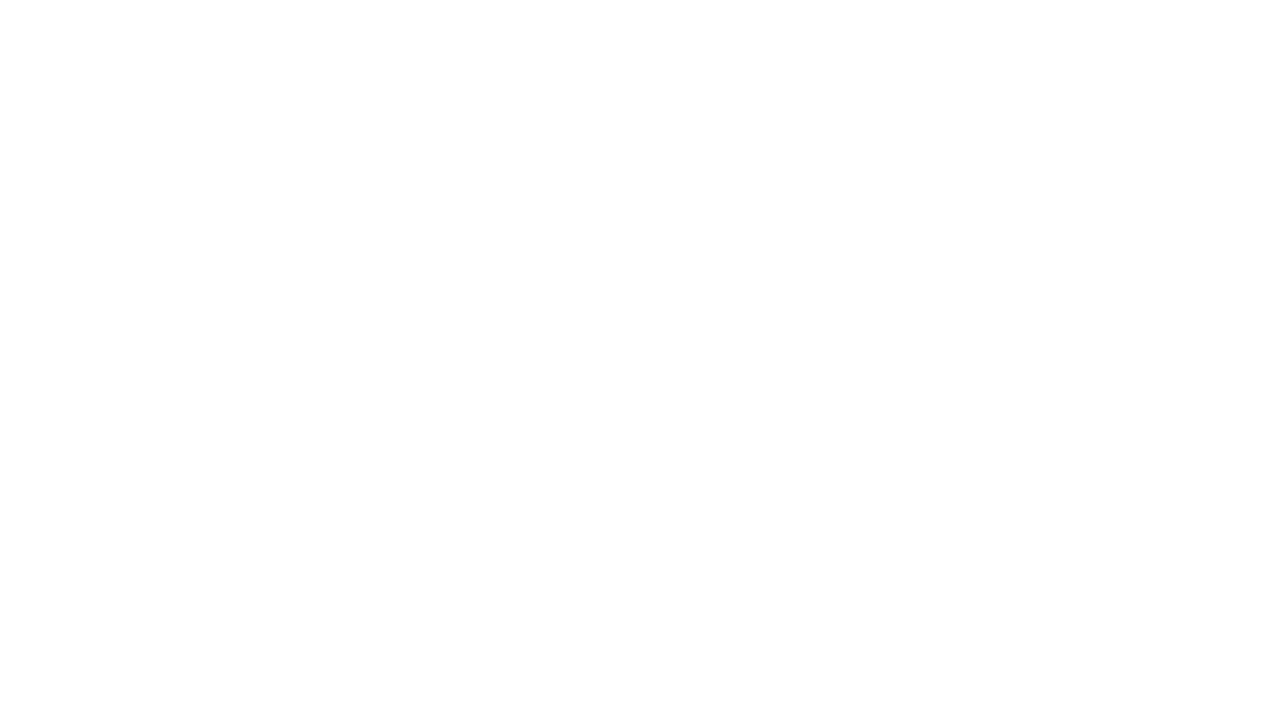

Waited for page to reach networkidle state
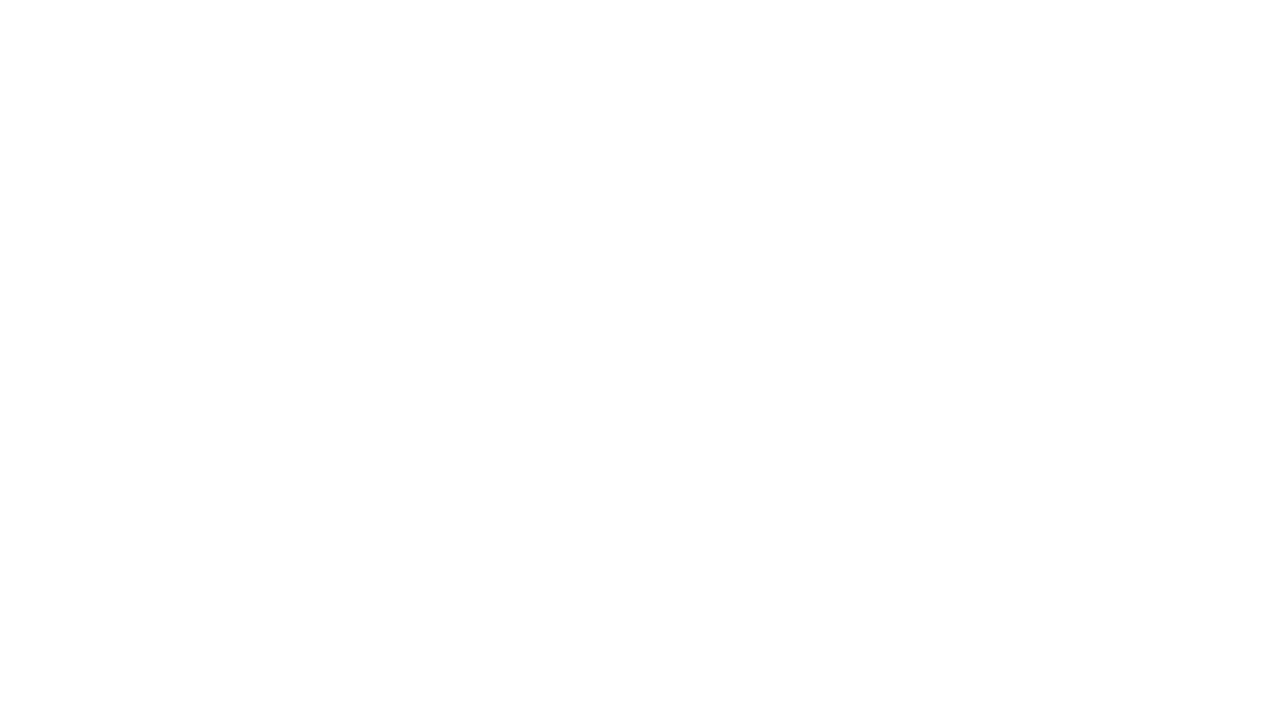

Retrieved page title: Careers at Allstate | Allstate Corporation
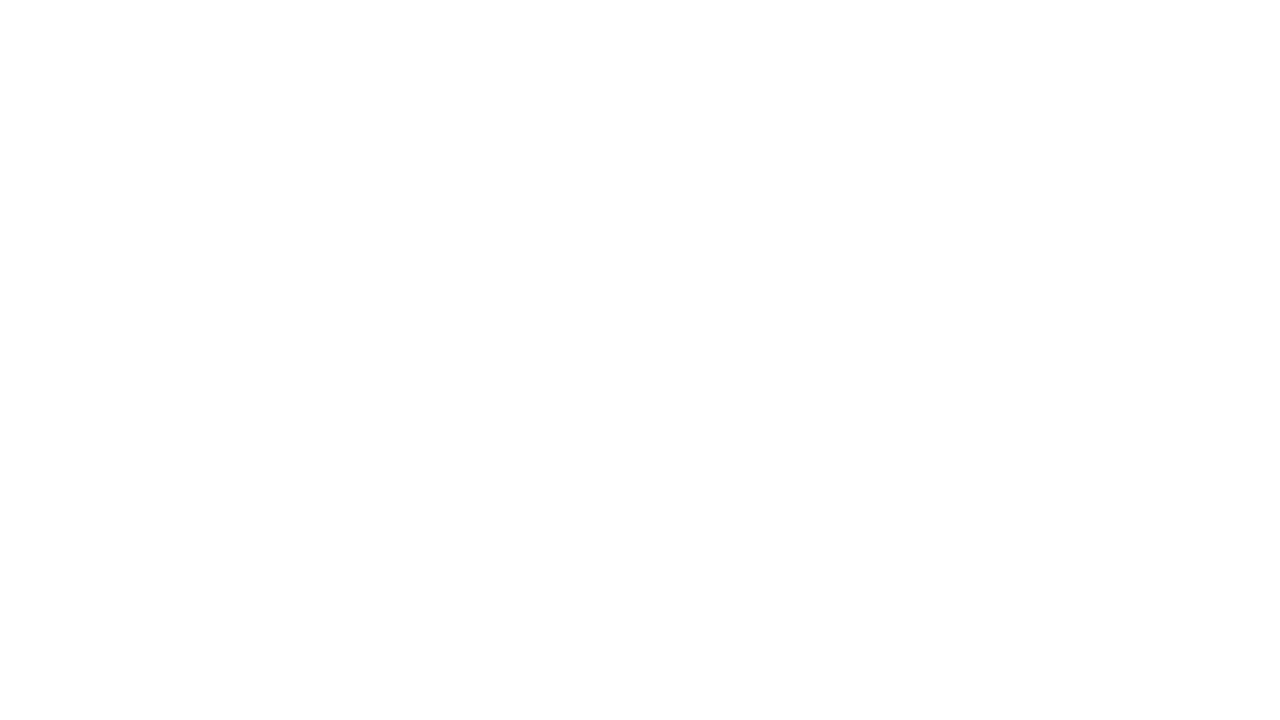

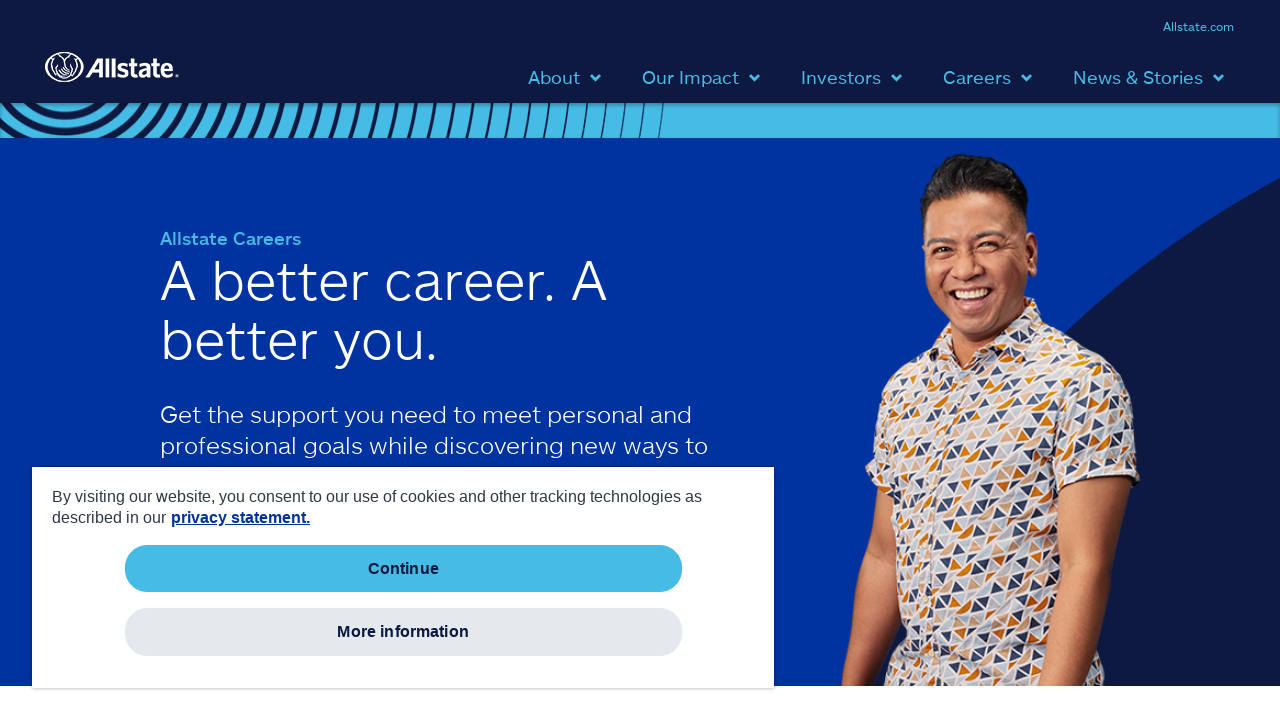